Tests navigation to CKEditor page through dropdown menu

Starting URL: https://demo.automationtesting.in/Register.html

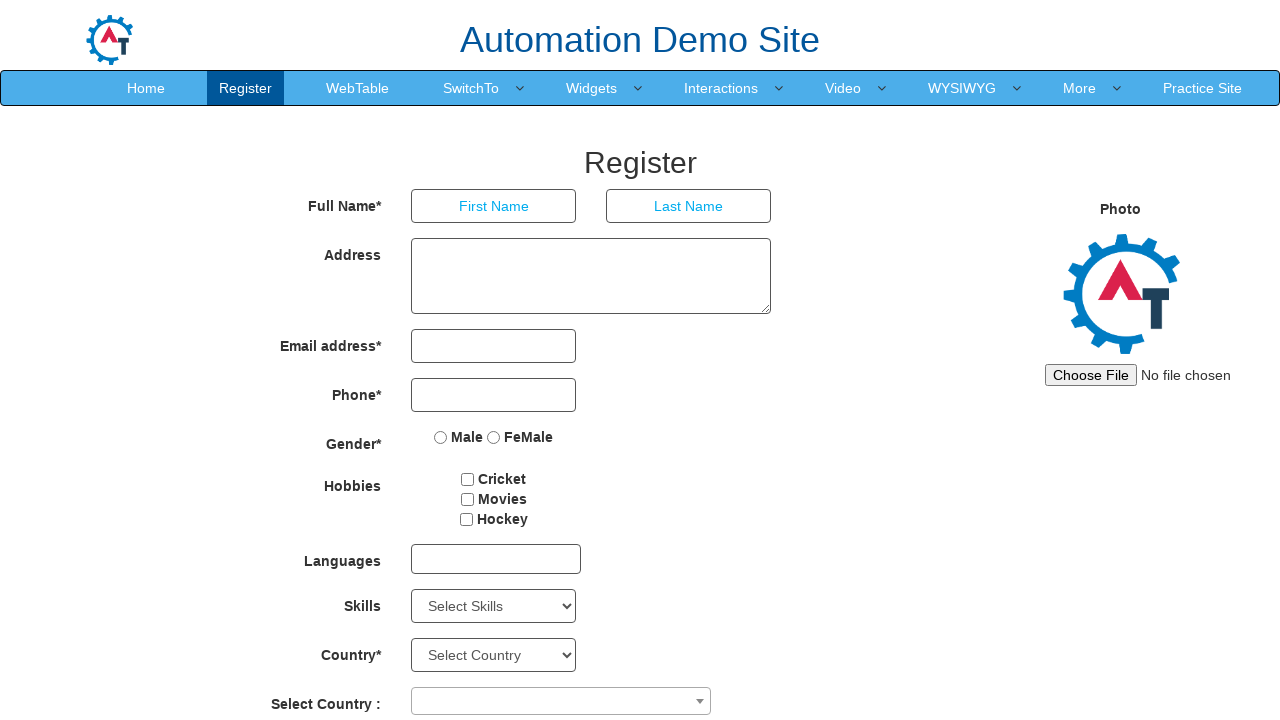

Clicked on widgets dropdown menu at (962, 88) on #header > nav > div > div.navbar-collapse.collapse.navbar-right > ul > li:nth-ch
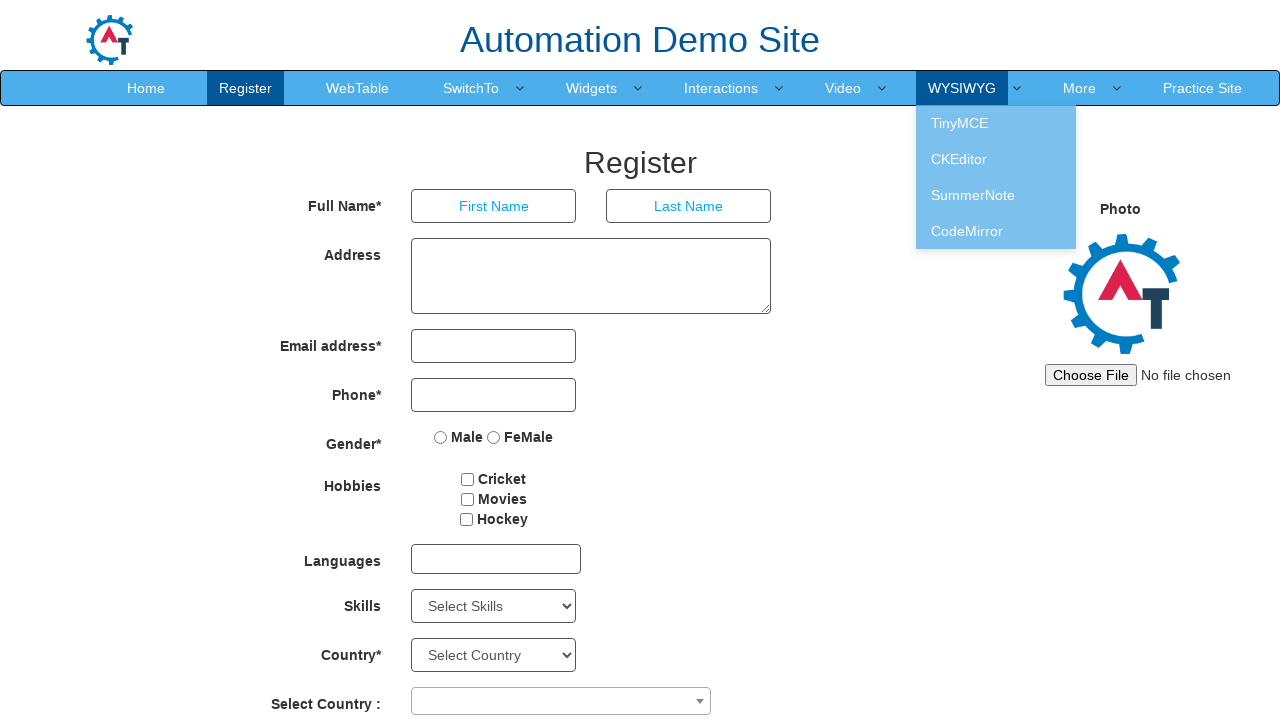

Clicked on CKEditor option from dropdown menu at (996, 159) on #header > nav > div > div.navbar-collapse.collapse.navbar-right > ul > li.dropdo
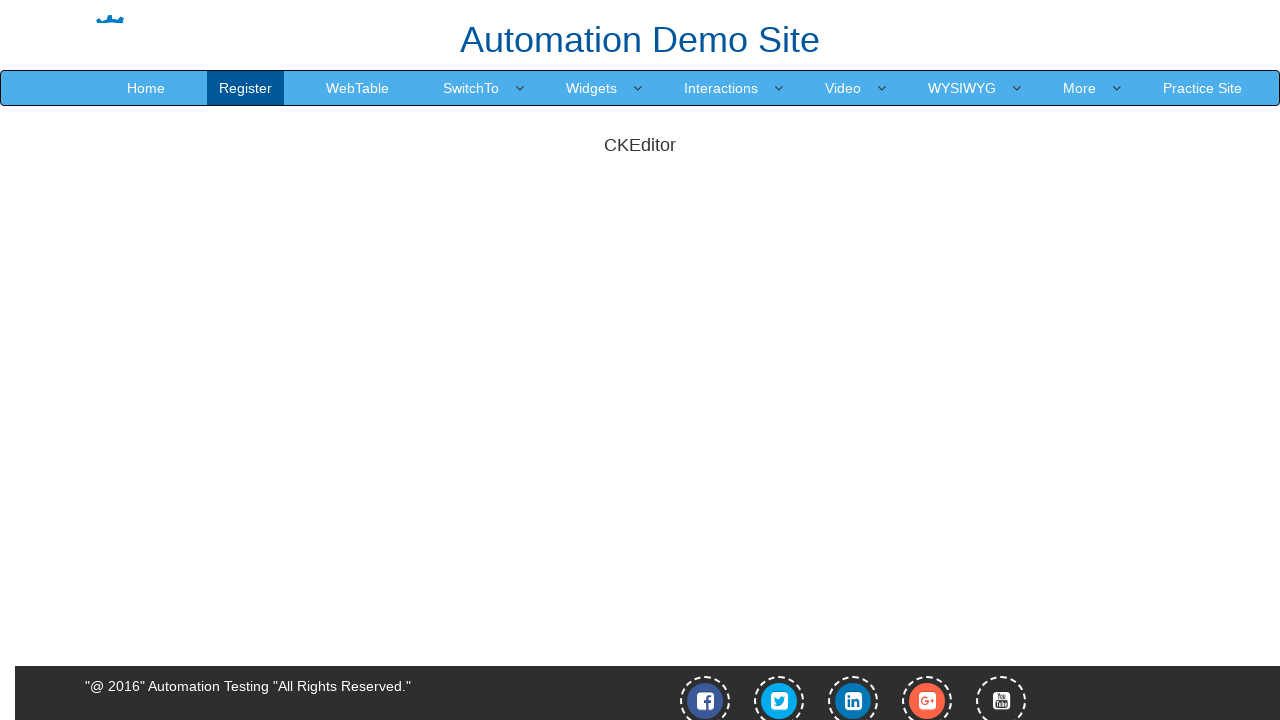

Waited for CKEditor page to load
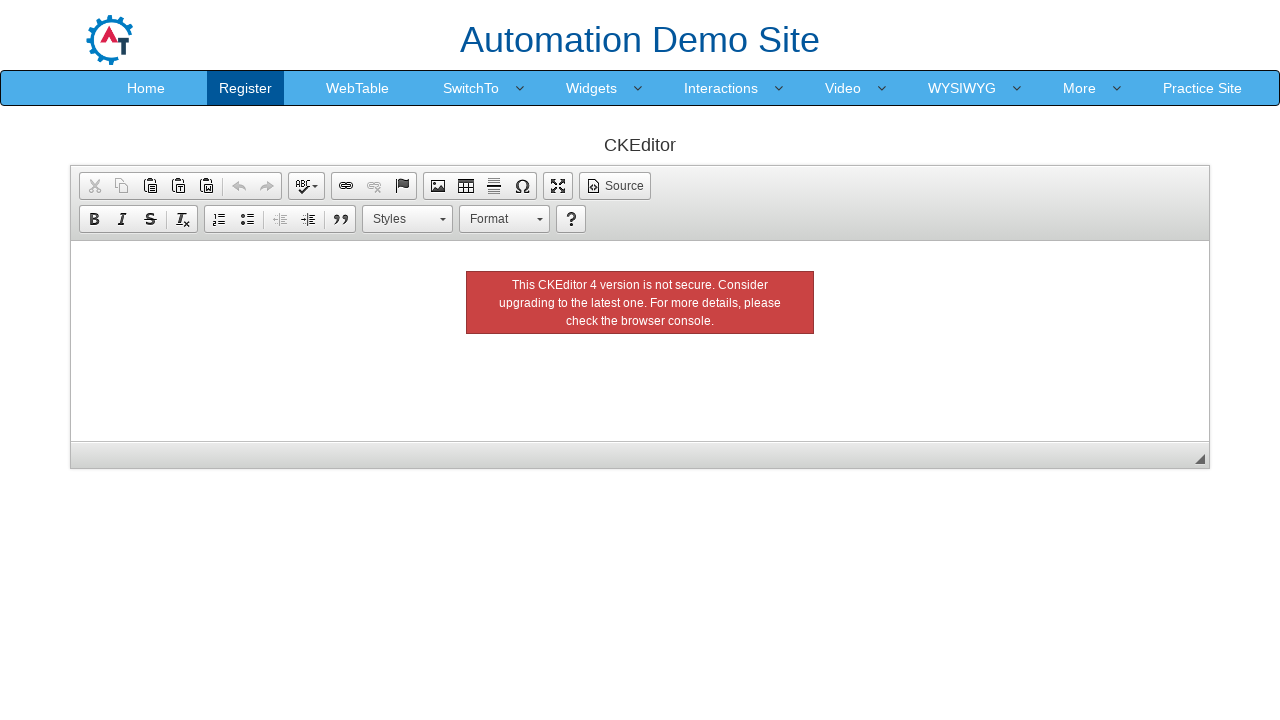

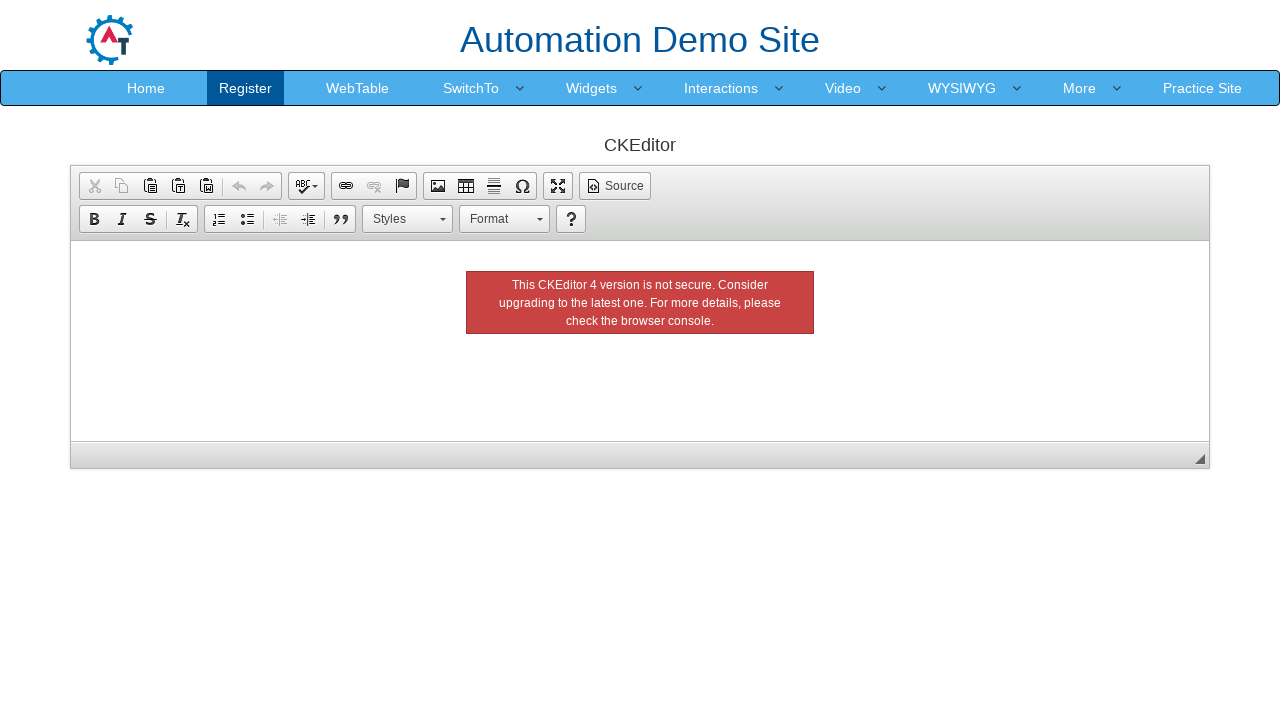